Tests adding todo items by creating two todos and verifying they appear in the list

Starting URL: https://demo.playwright.dev/todomvc

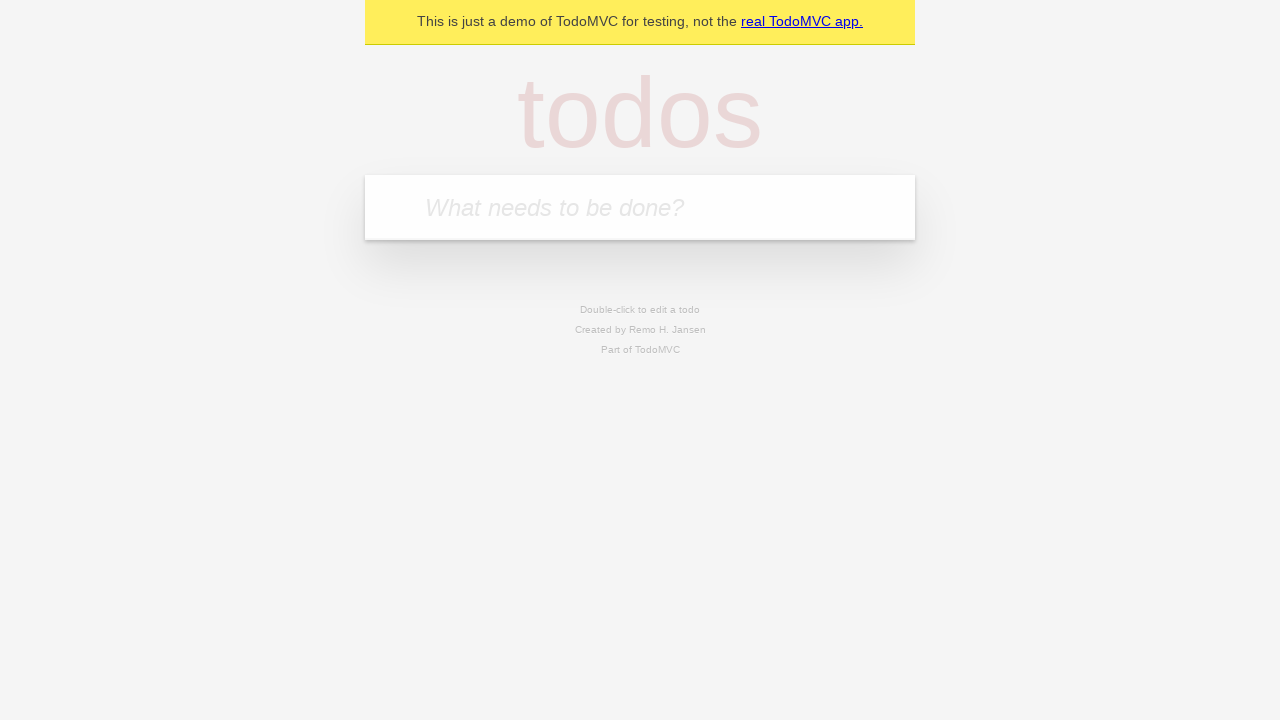

Filled todo input with 'buy some cheese' on internal:attr=[placeholder="What needs to be done?"i]
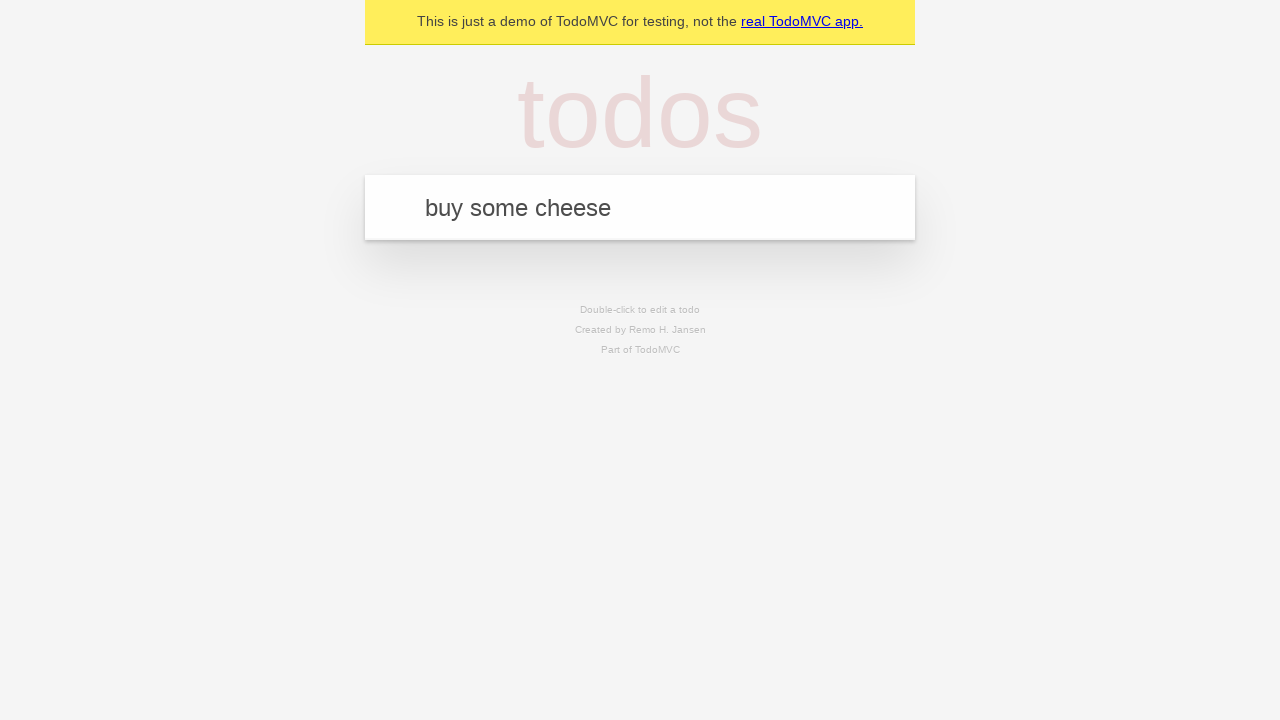

Pressed Enter to create first todo on internal:attr=[placeholder="What needs to be done?"i]
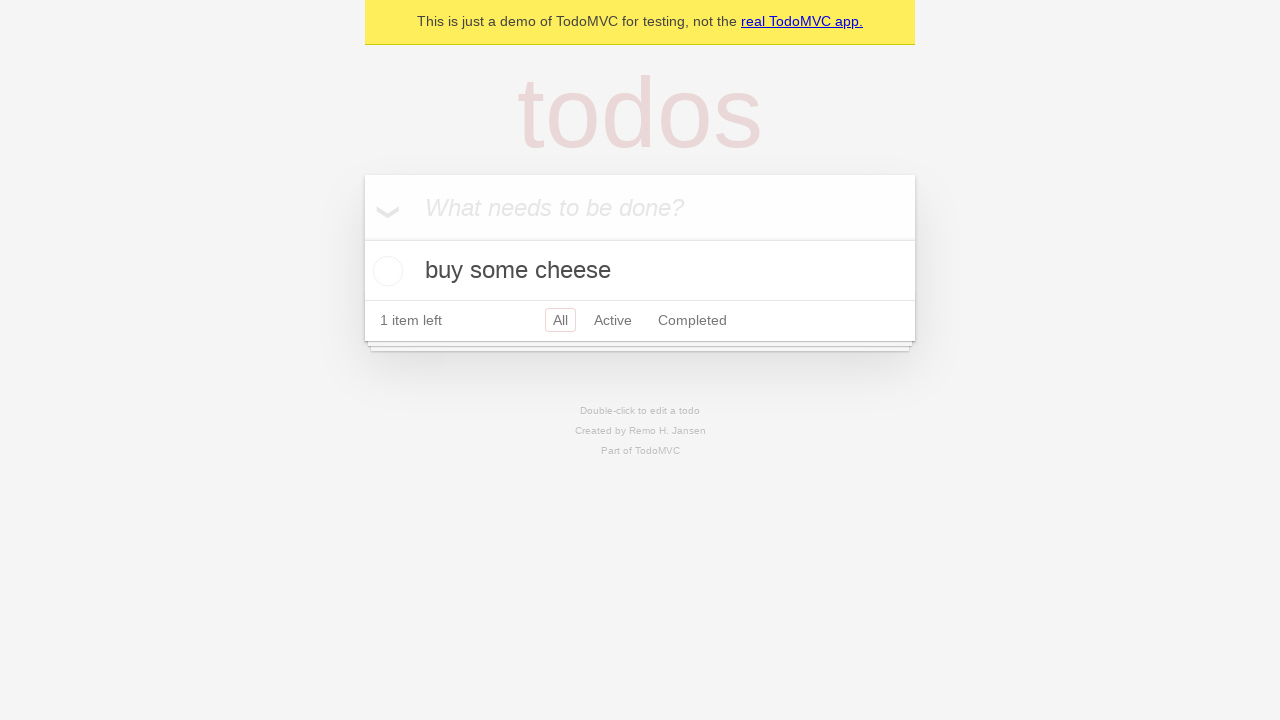

Verified first todo item appeared in list
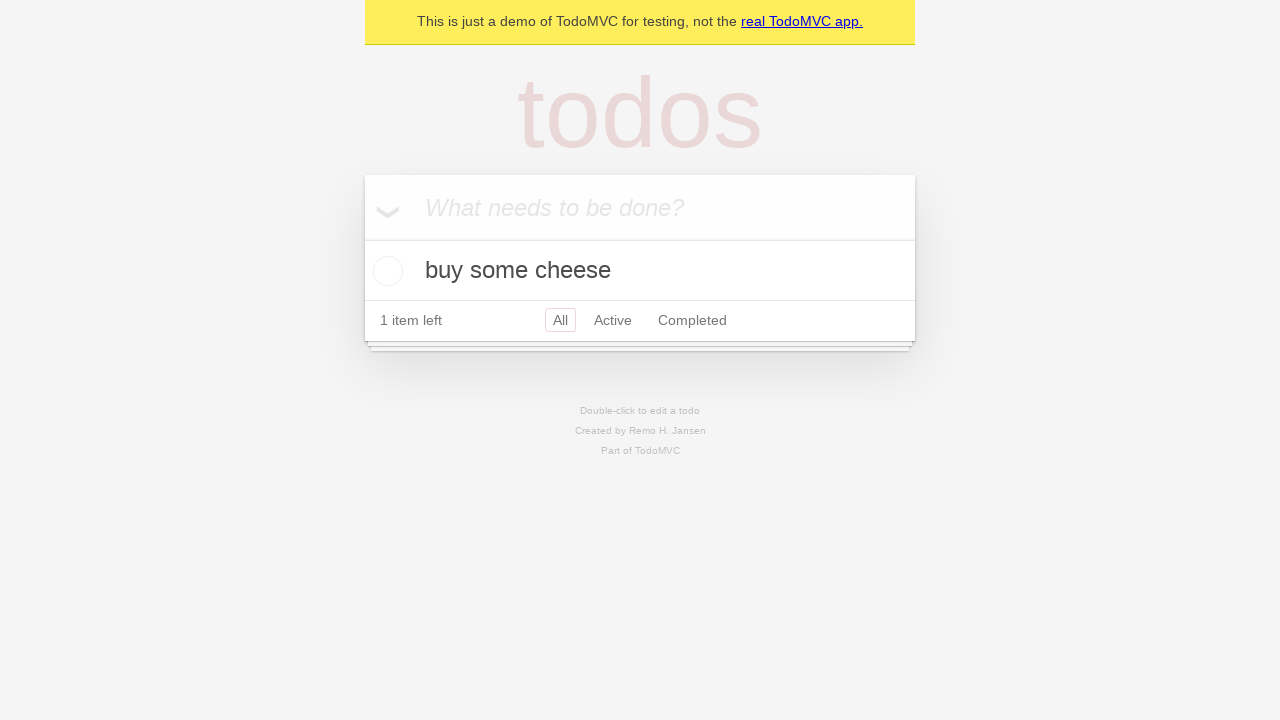

Filled todo input with 'feed the cat' on internal:attr=[placeholder="What needs to be done?"i]
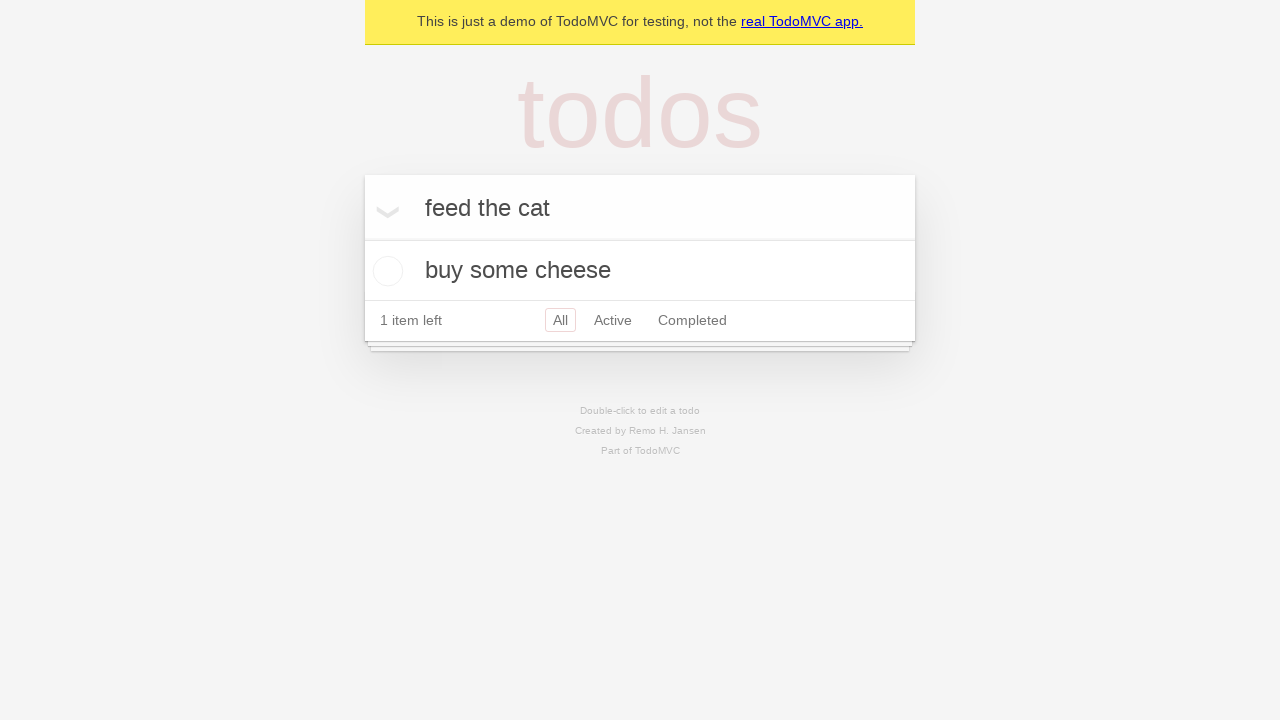

Pressed Enter to create second todo on internal:attr=[placeholder="What needs to be done?"i]
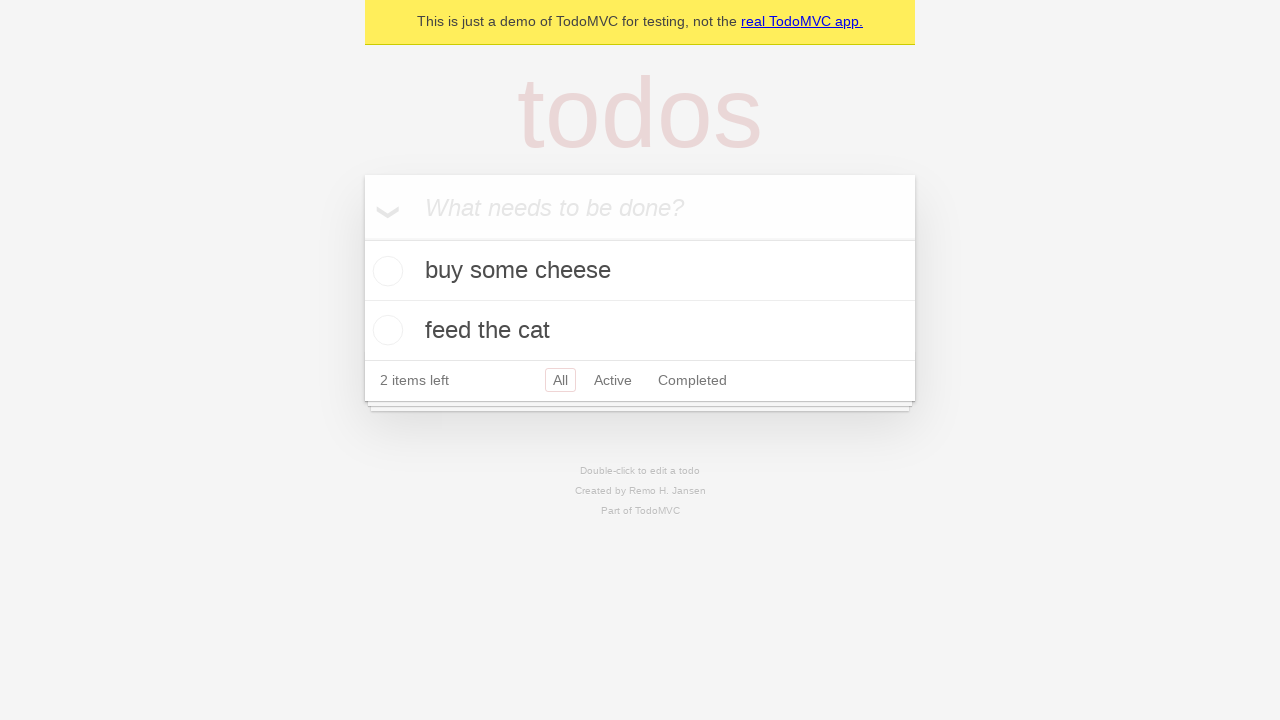

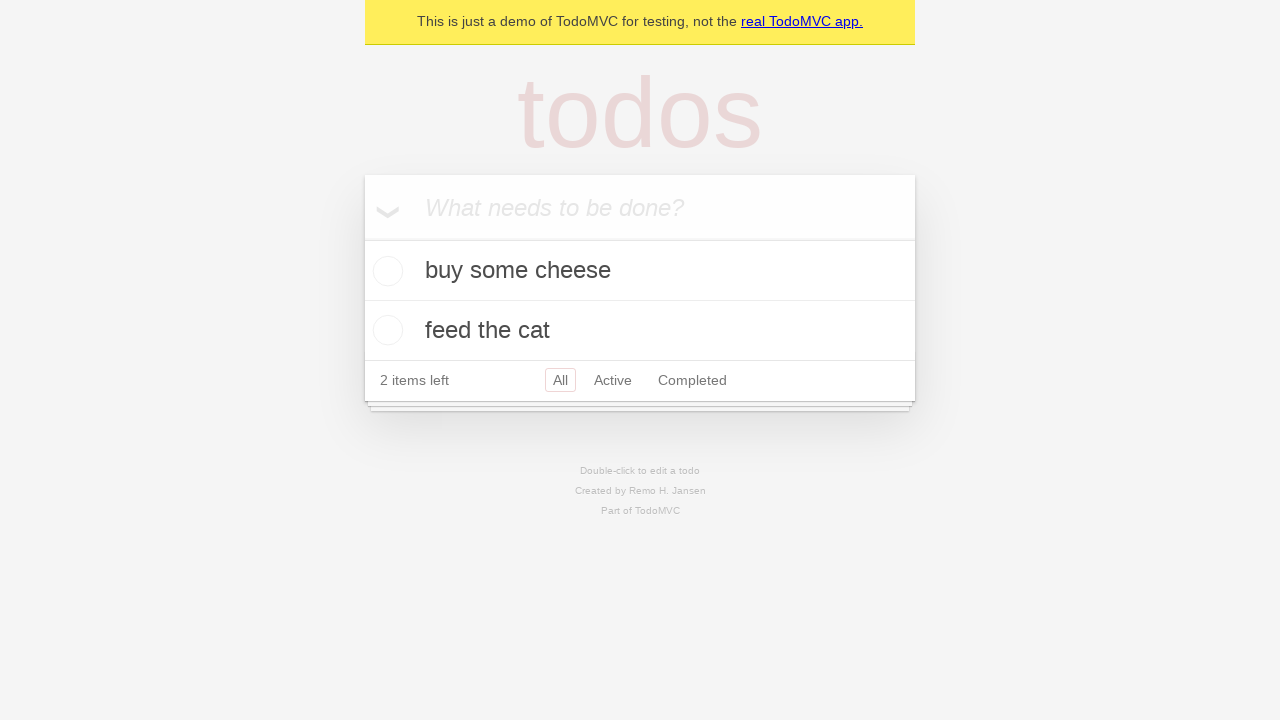